Tests a registration form by filling in all required fields (first name, last name, username, email, password, phone, gender, date of birth, department, job title, programming language) and verifying the success message after submission.

Starting URL: https://practice.cydeo.com/registration_form

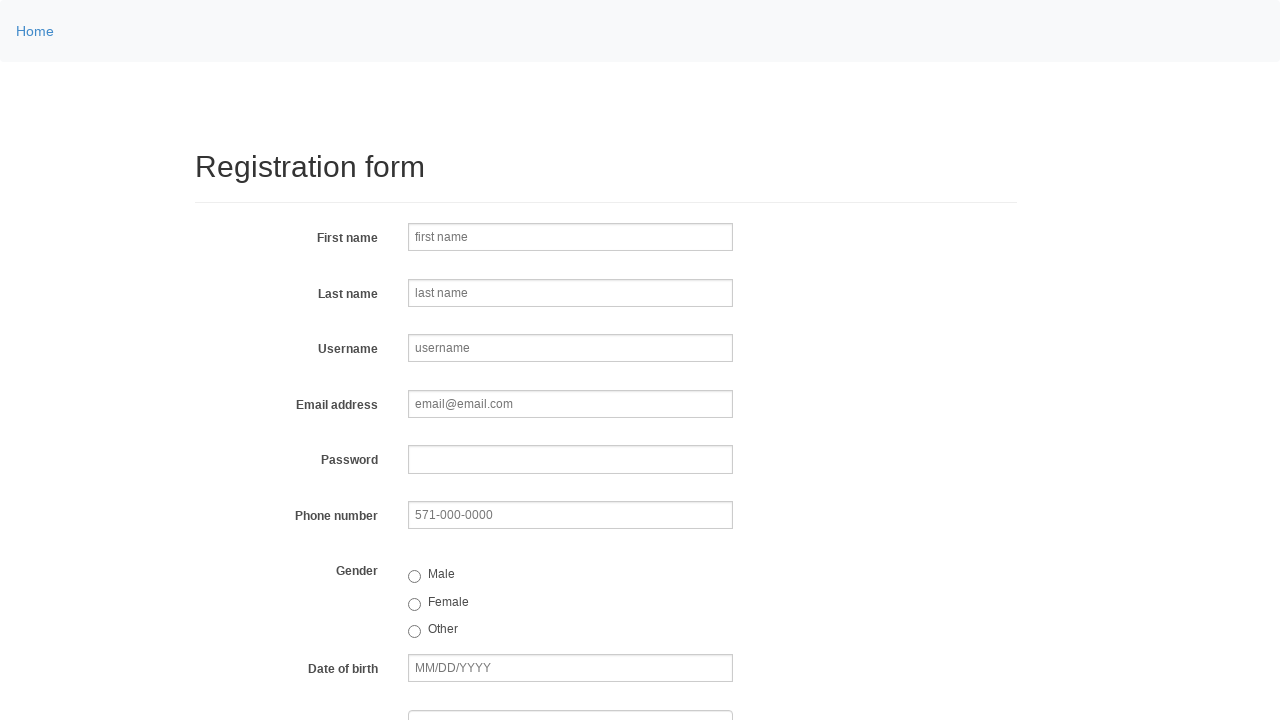

Navigated to registration form page
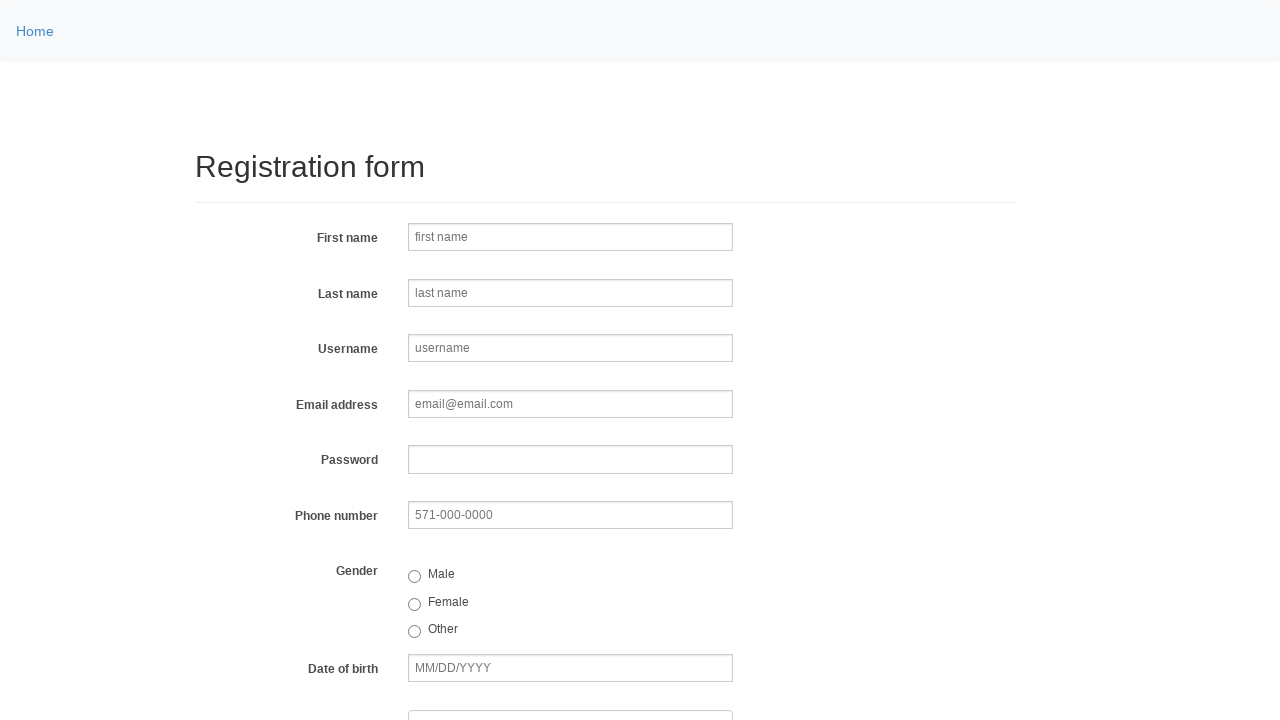

Filled first name field with 'Jennifer' on input[name='firstname']
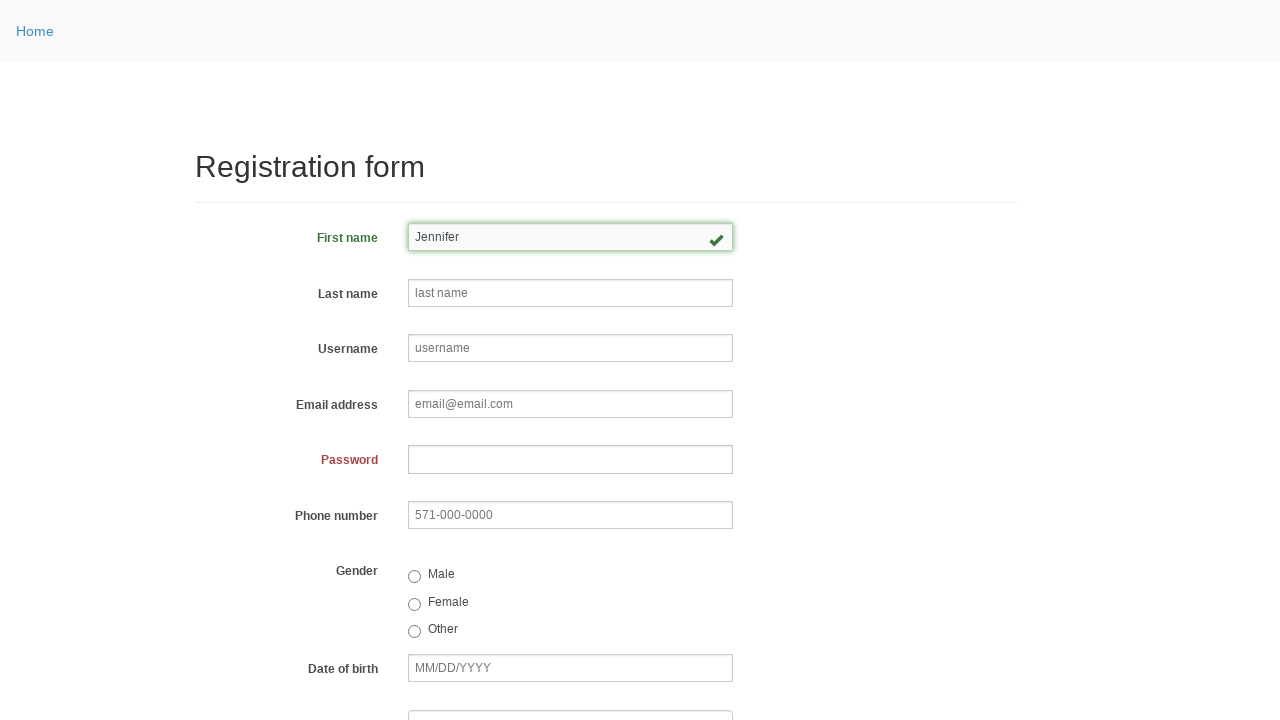

Filled last name field with 'Morrison' on input[name='lastname']
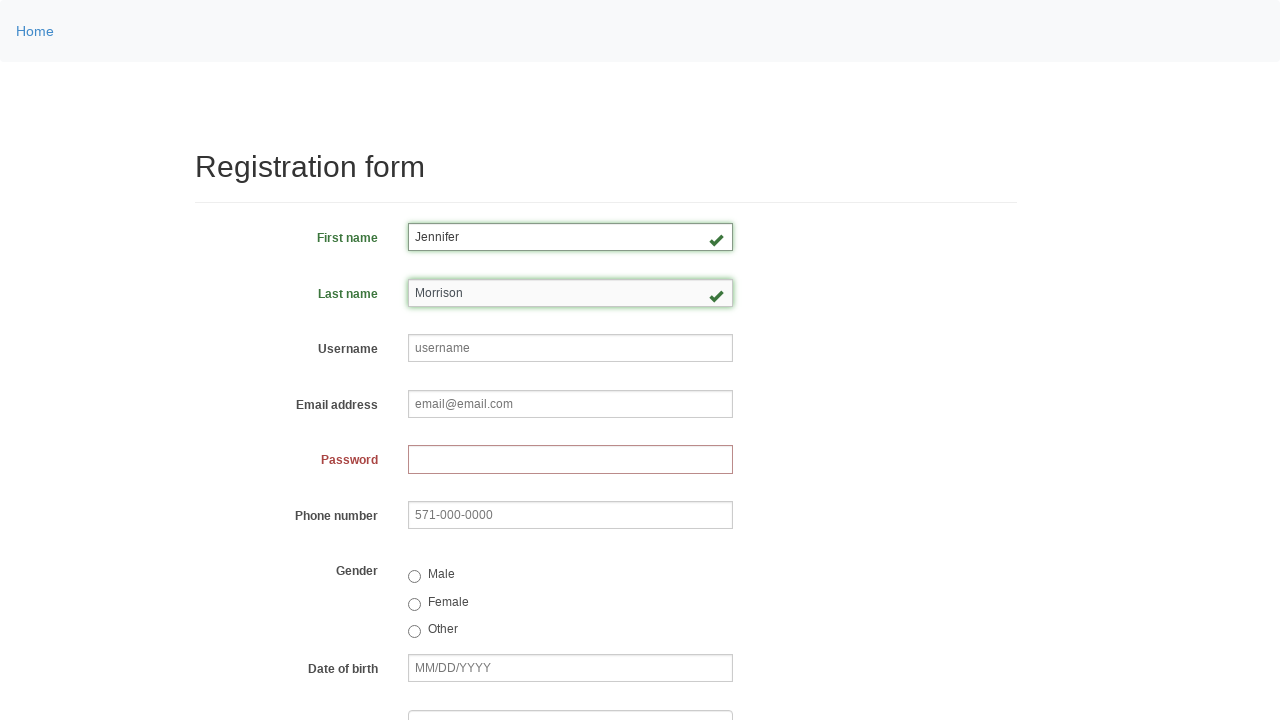

Filled username field with '8472jkmqrst' on input[name='username']
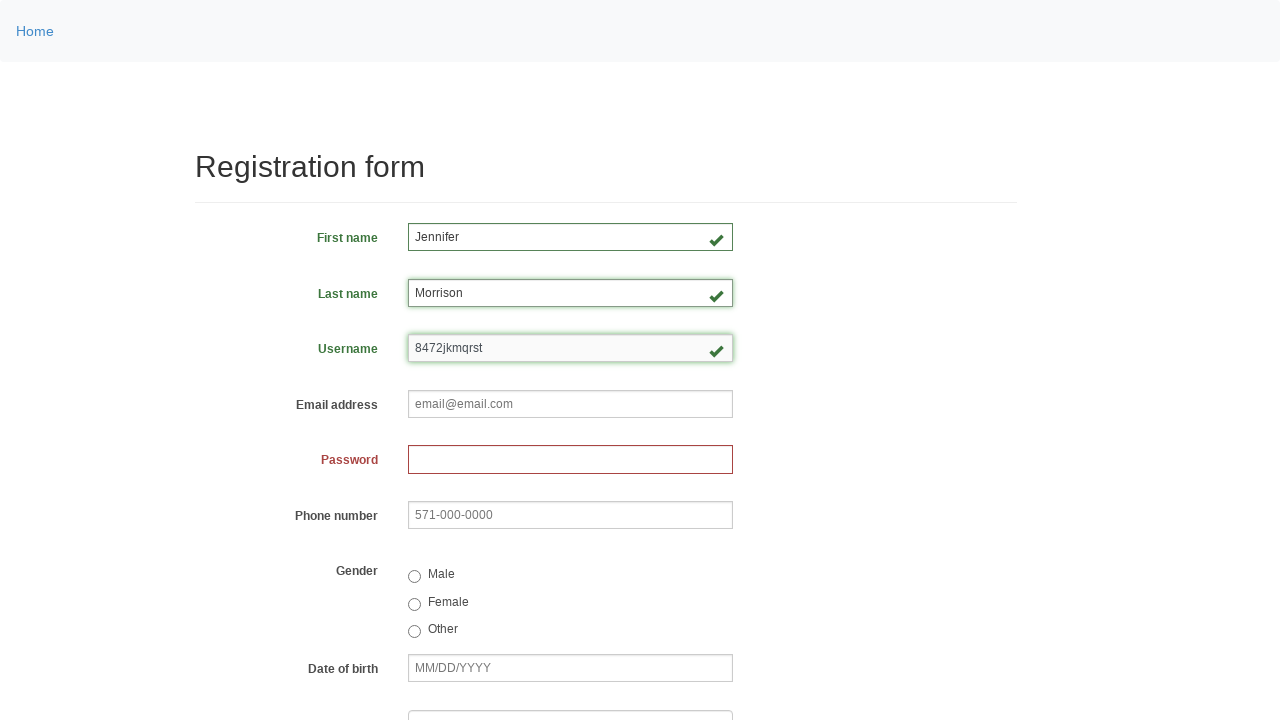

Filled email field with 'abc123@gmail.com' on input[name='email']
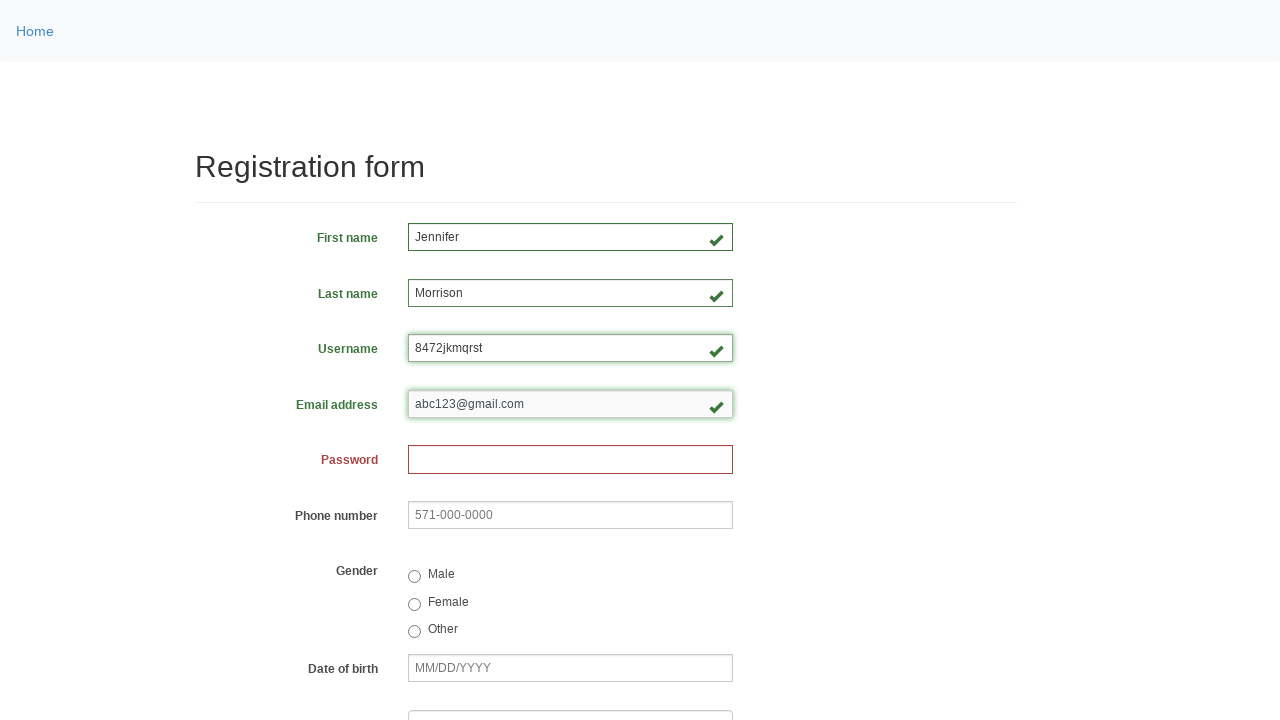

Filled password field with '92847361' on input[name='password']
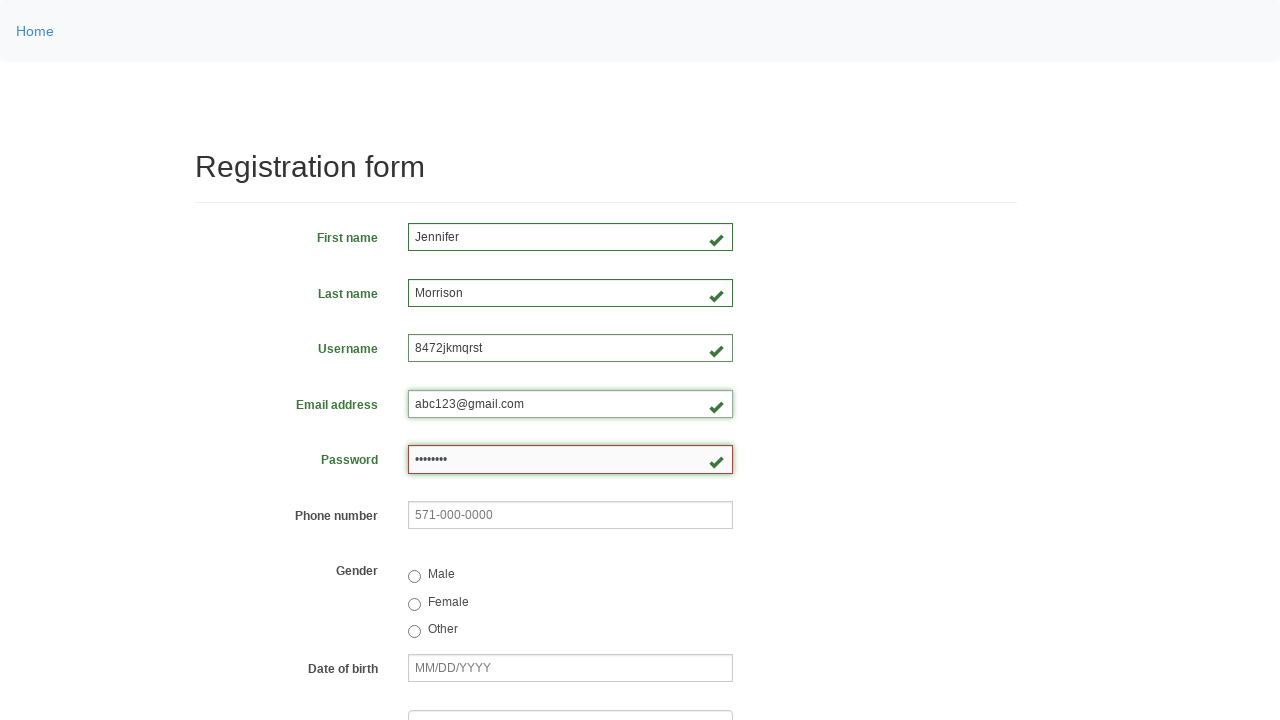

Filled phone number field with '571-482-9306' on input[name='phone']
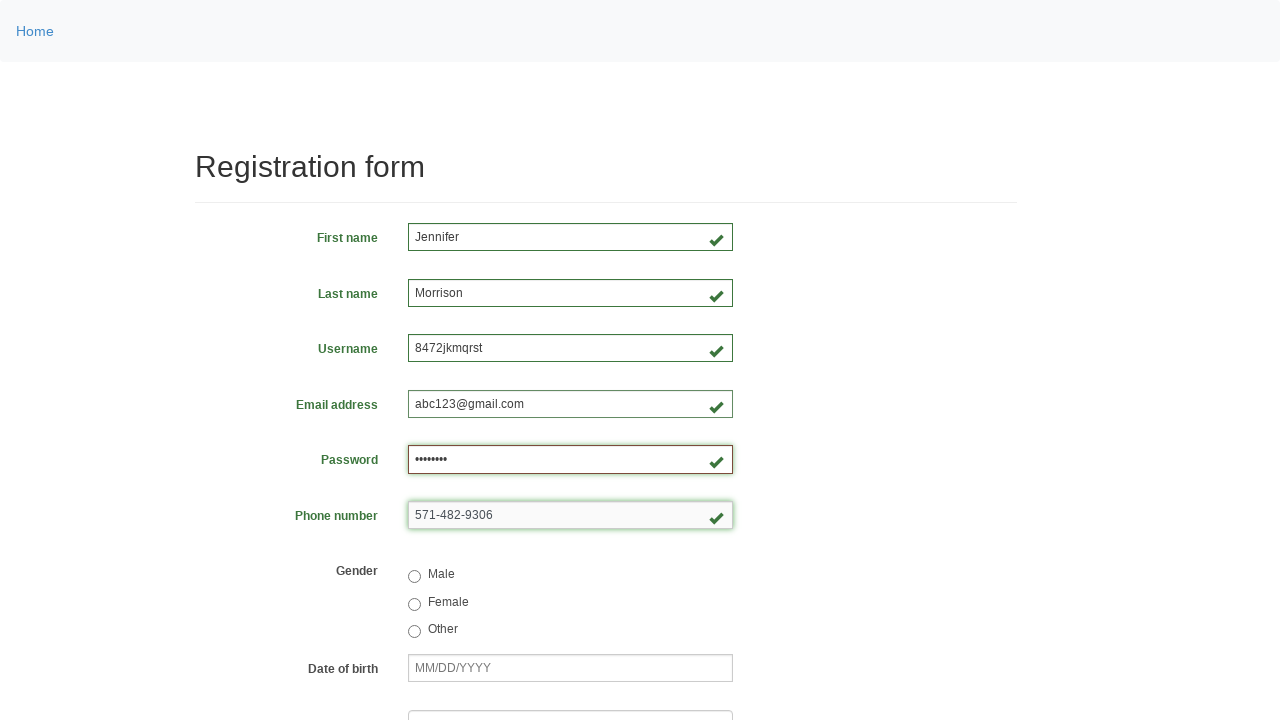

Selected male gender radio button at (414, 577) on input[value='male']
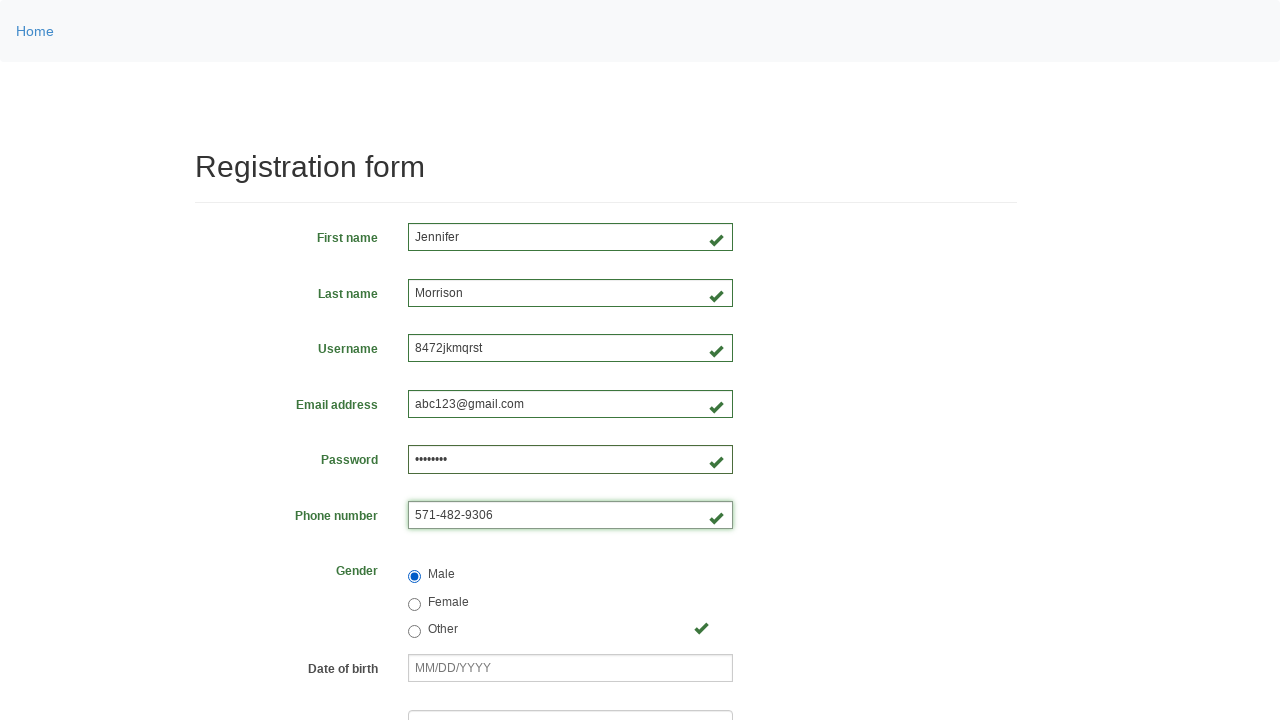

Filled date of birth field with '12/08/1980' on input[name='birthday']
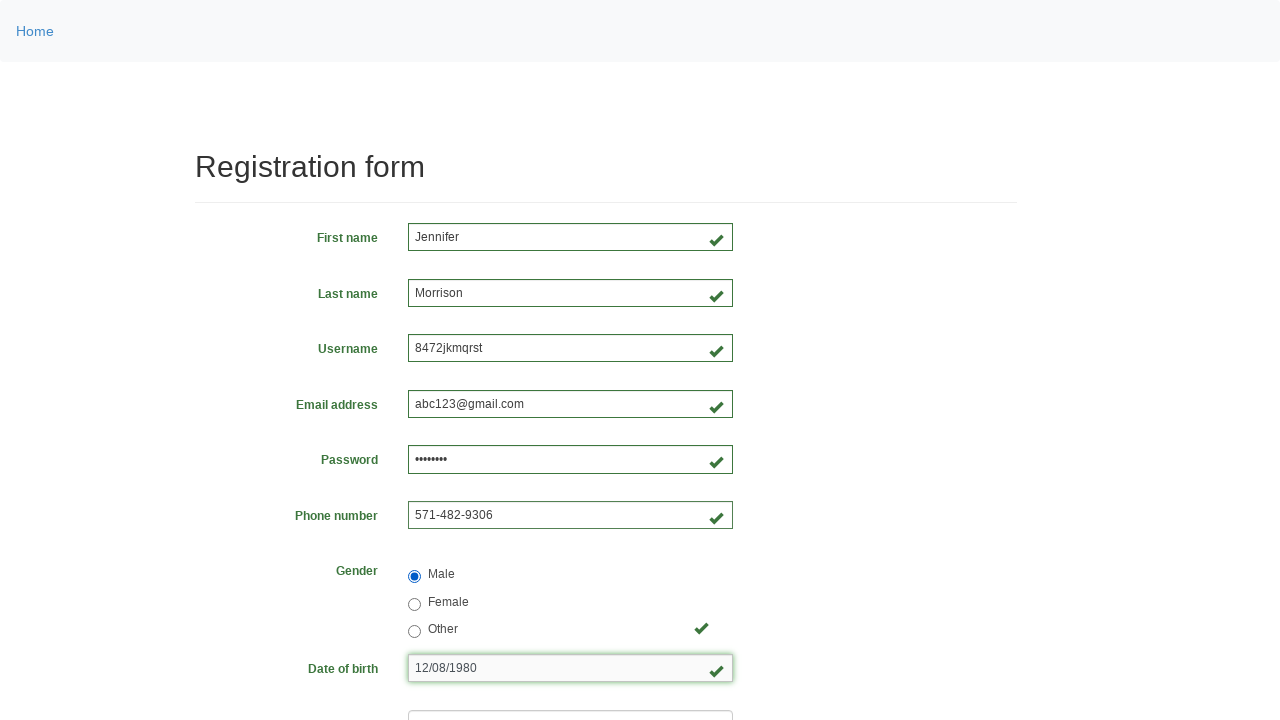

Selected 'MCTC' from department dropdown on select[name='department']
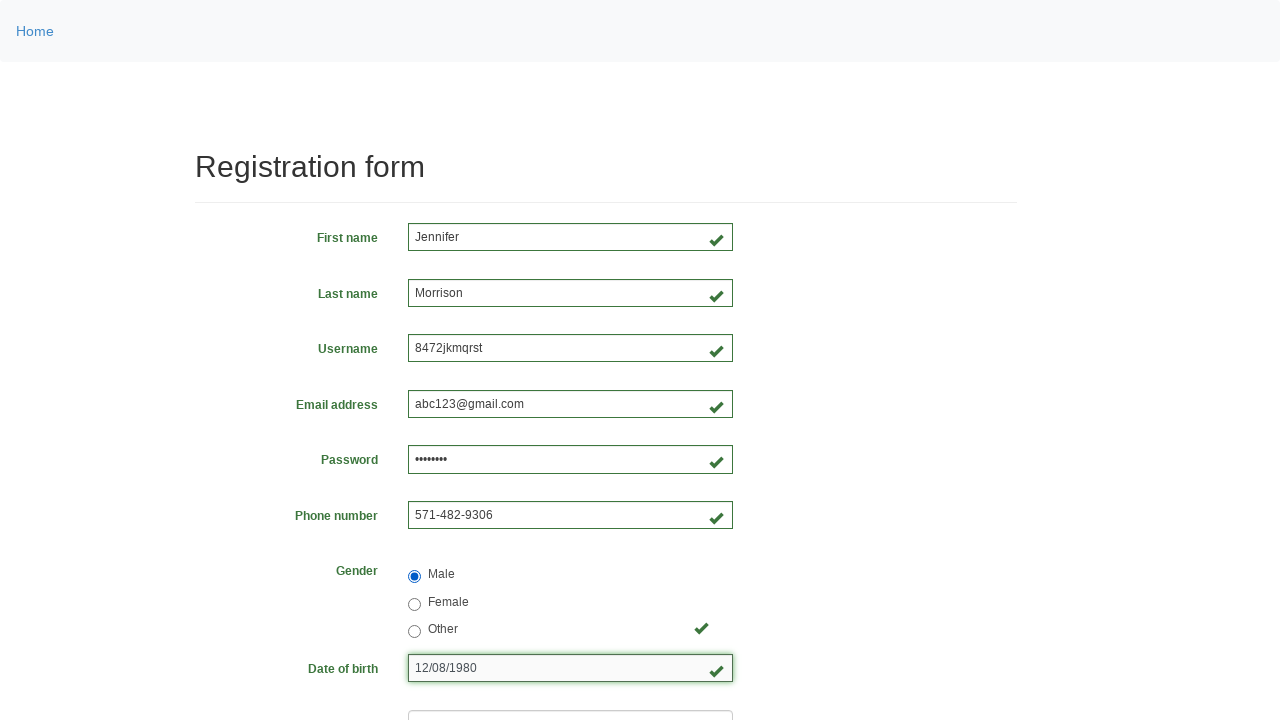

Selected 'SDET' from job title dropdown on select[name='job_title']
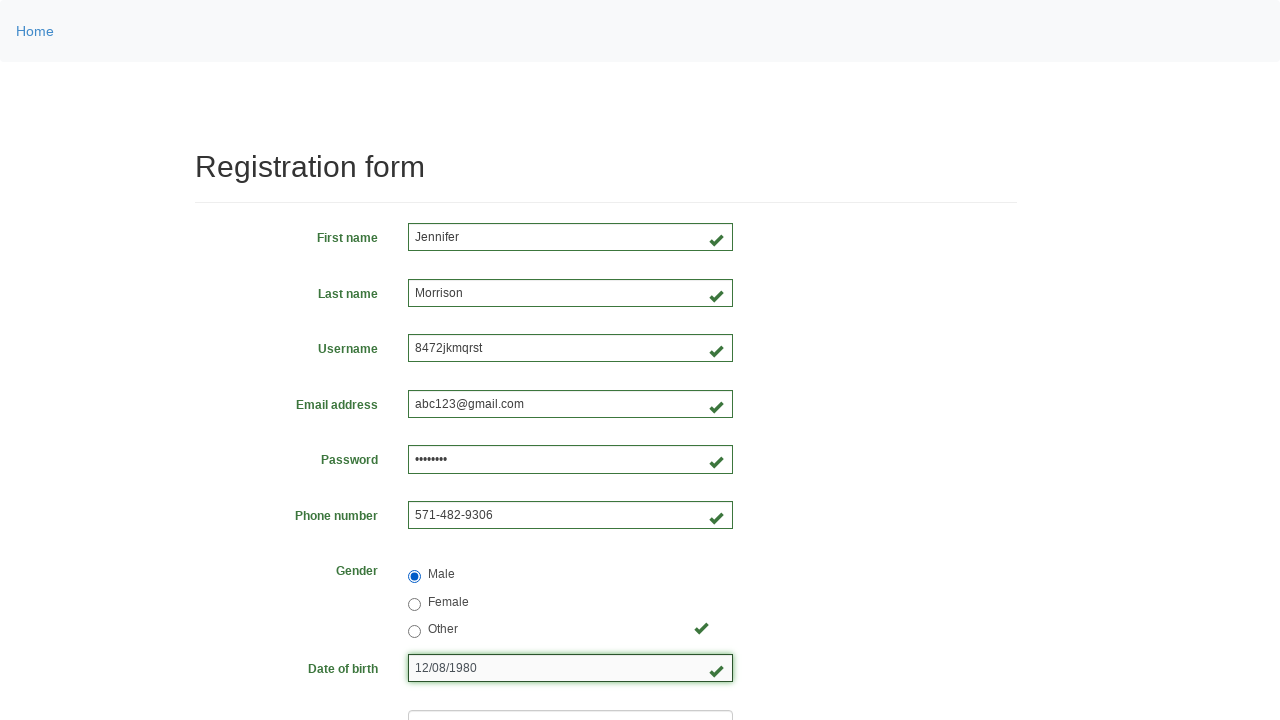

Selected JavaScript programming language checkbox at (465, 468) on #inlineCheckbox2
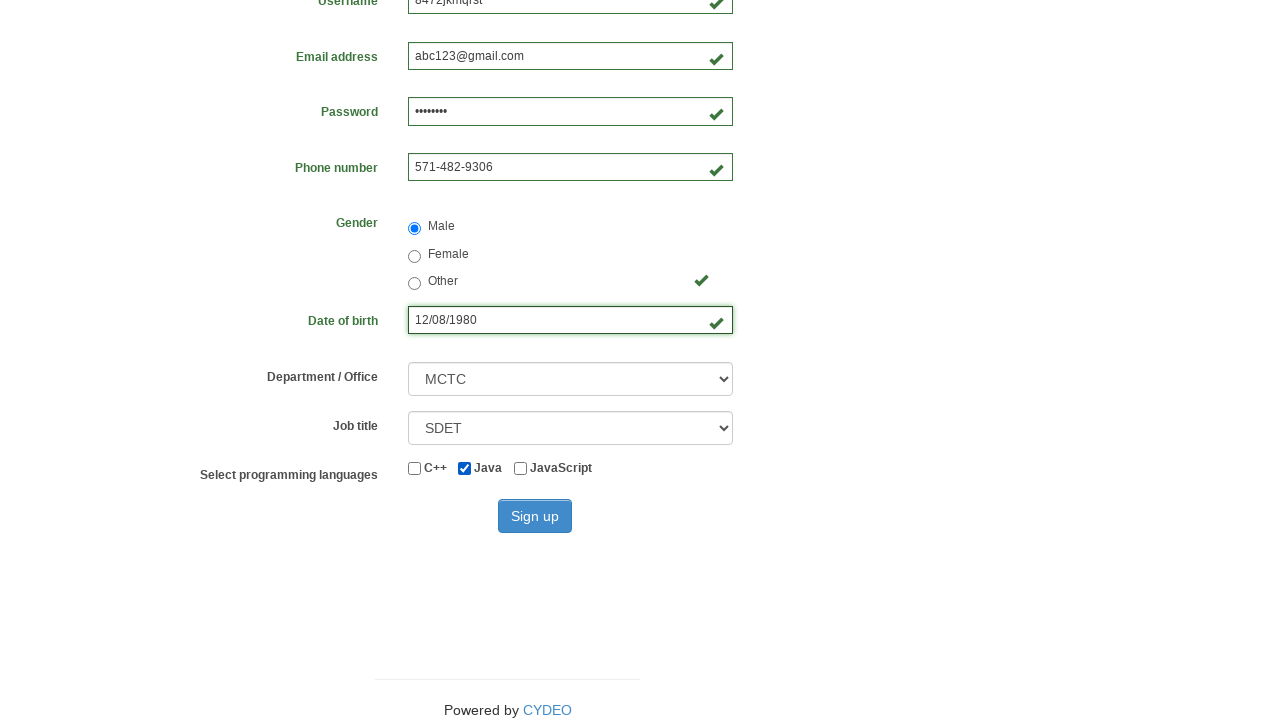

Clicked sign up button to submit registration form at (535, 516) on #wooden_spoon
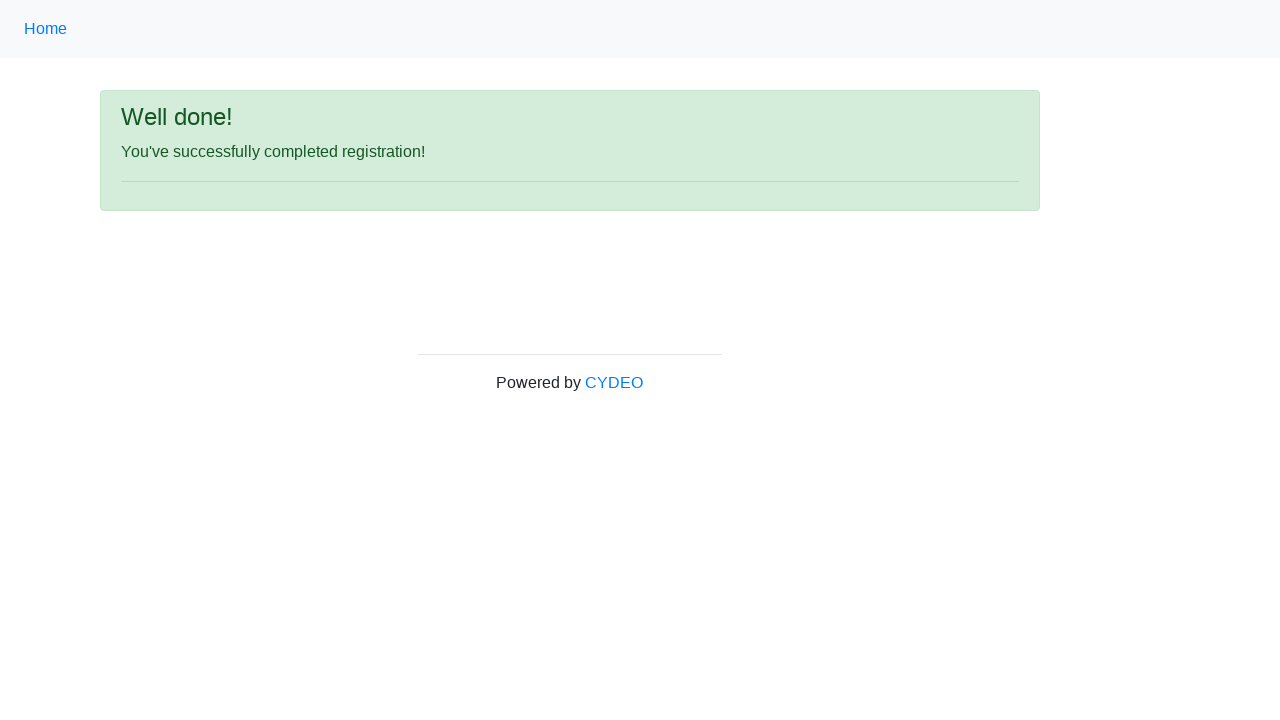

Success message paragraph element loaded, registration completed successfully
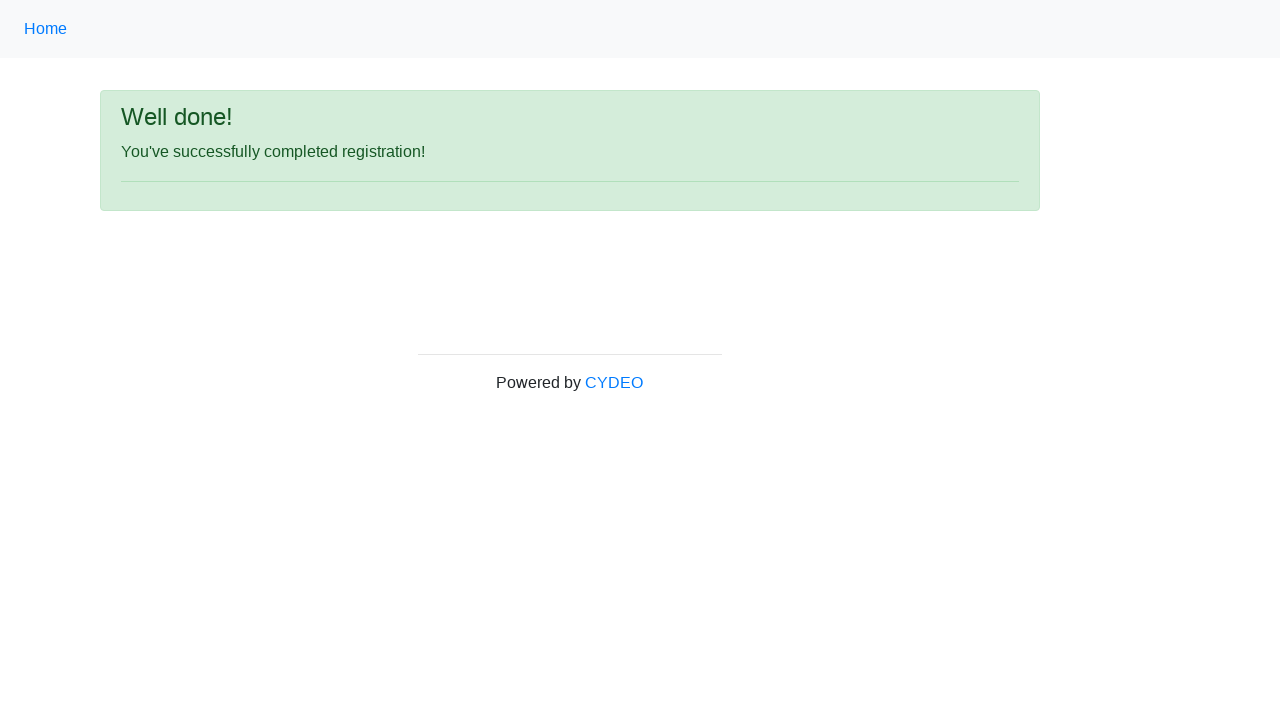

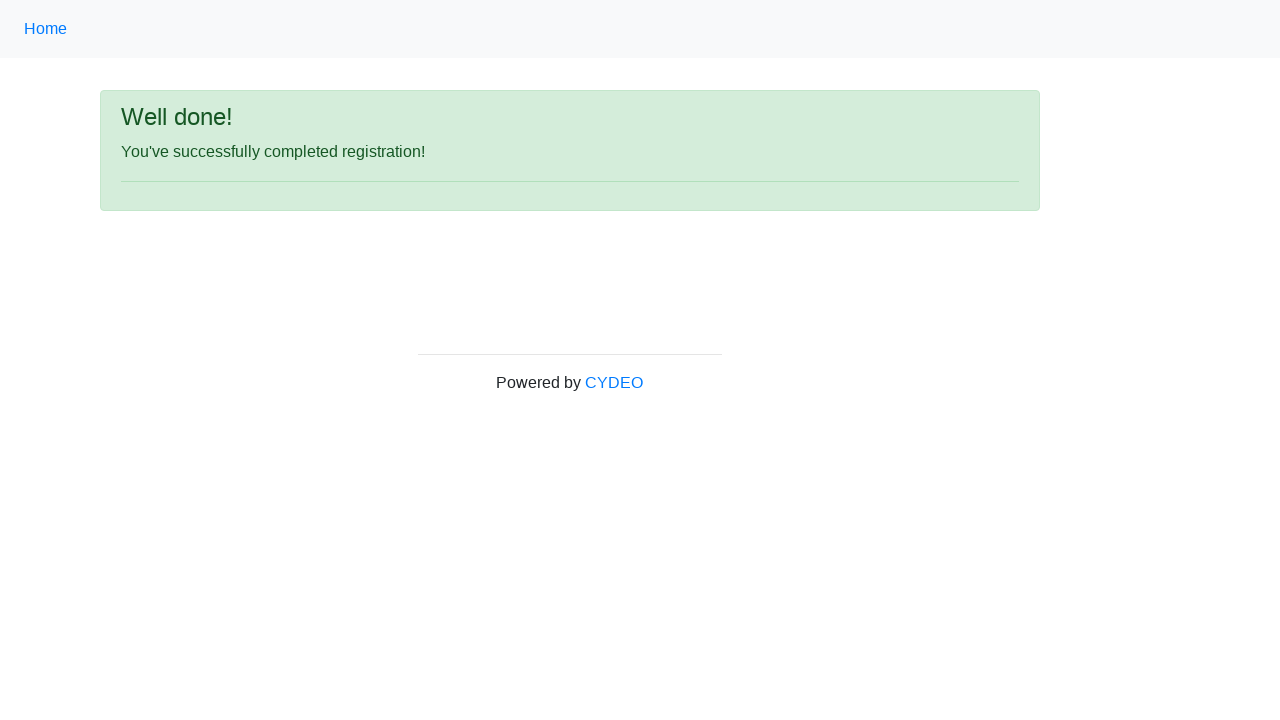